Tests canvas drawing functionality by clicking on canvas page and drawing a circle using mouse movements

Starting URL: https://bonigarcia.dev/selenium-webdriver-java/

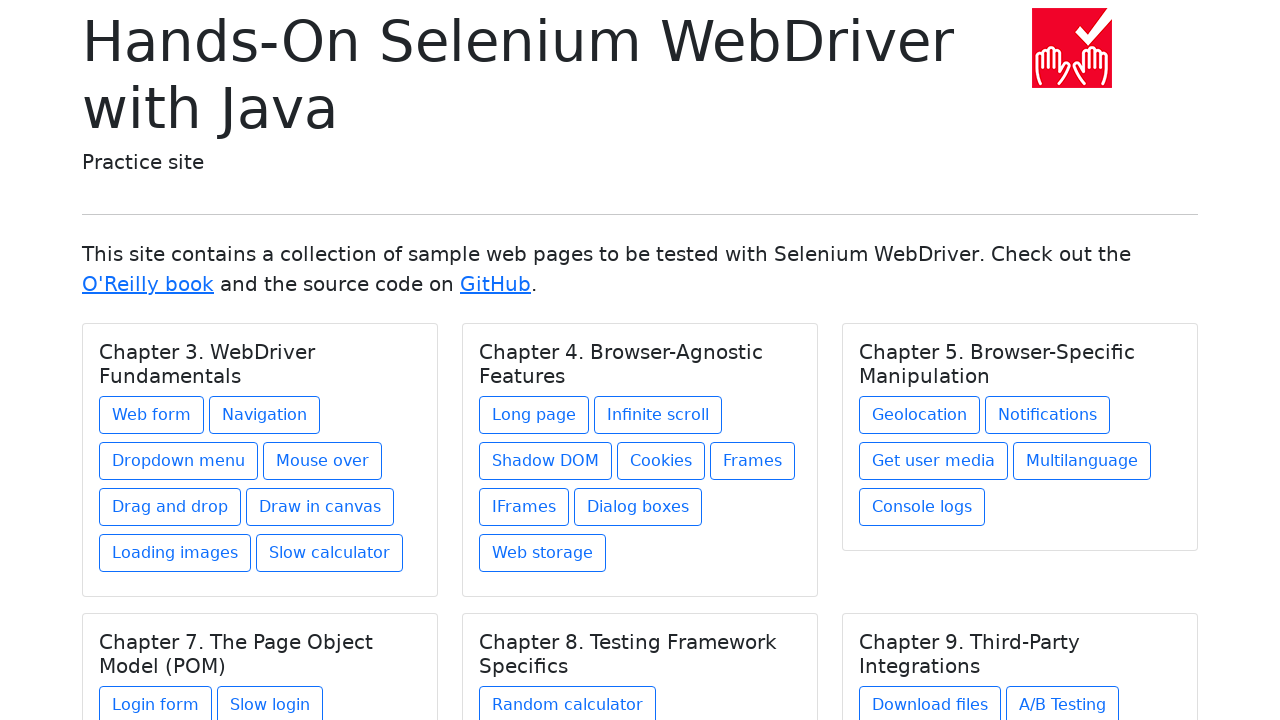

Clicked on canvas page link at (320, 507) on a[href='draw-in-canvas.html']
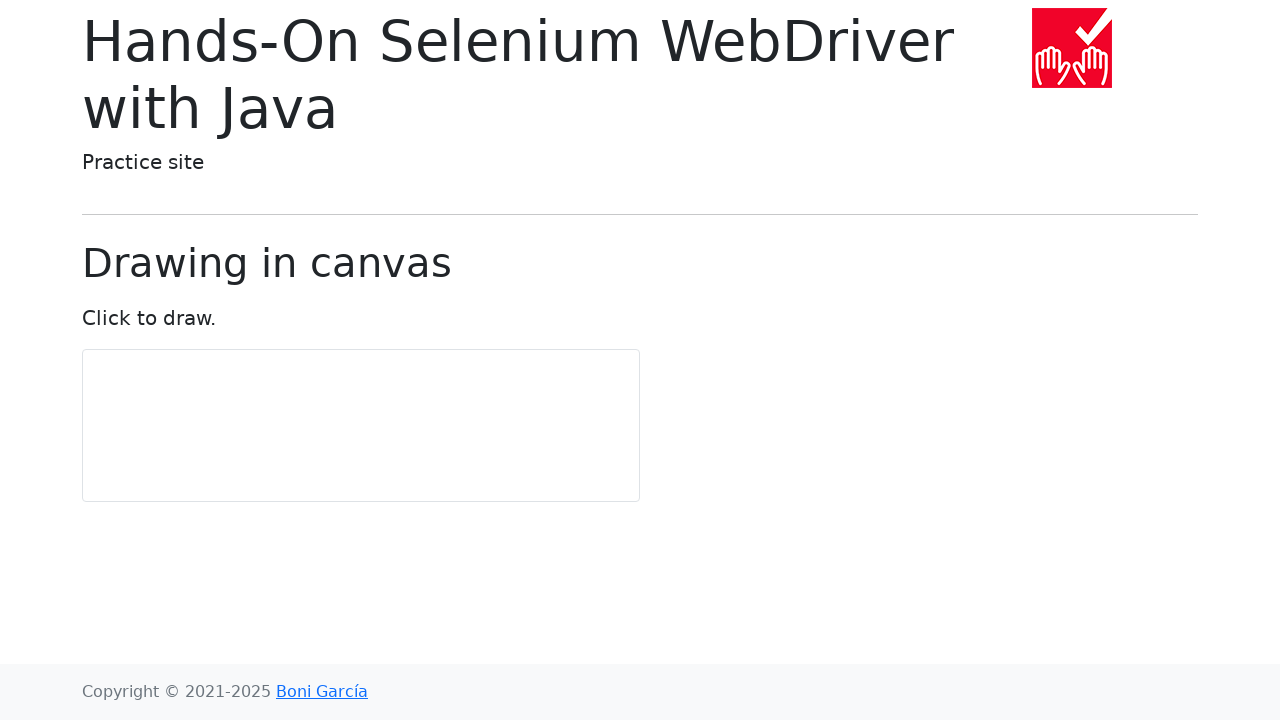

Canvas element loaded and visible
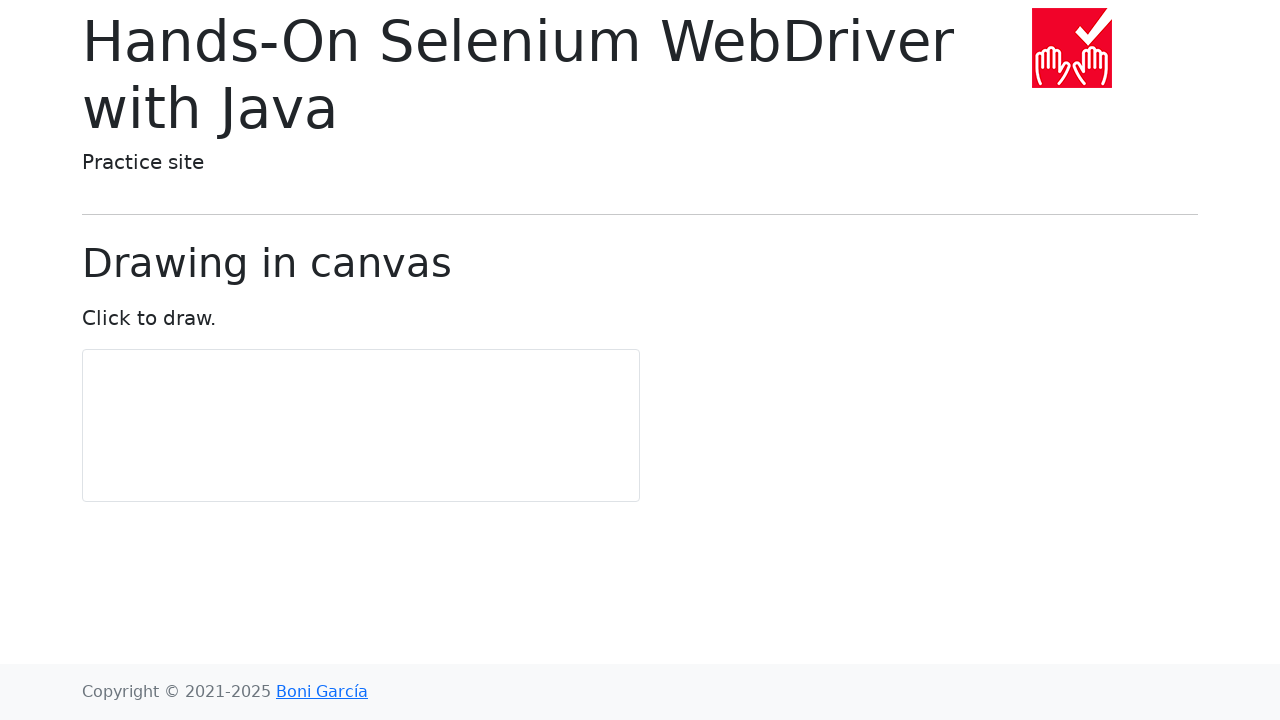

Retrieved canvas bounding box coordinates
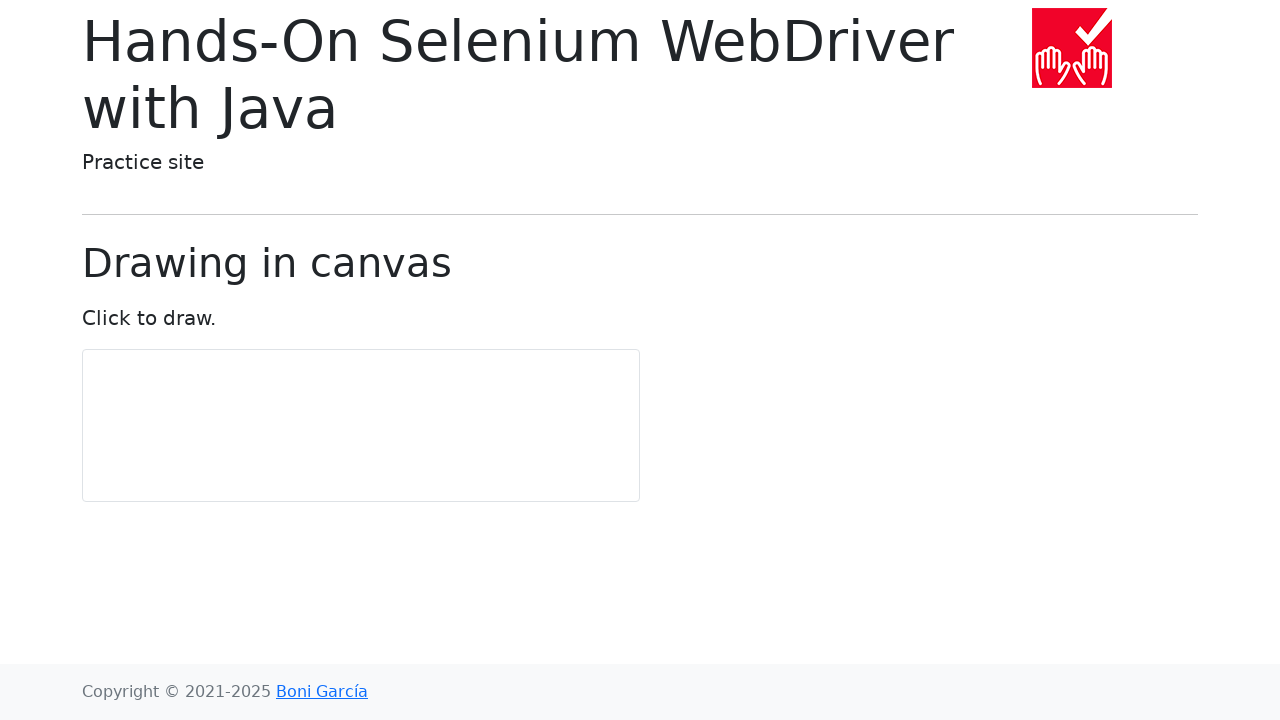

Moved mouse to starting position on canvas at (391, 426)
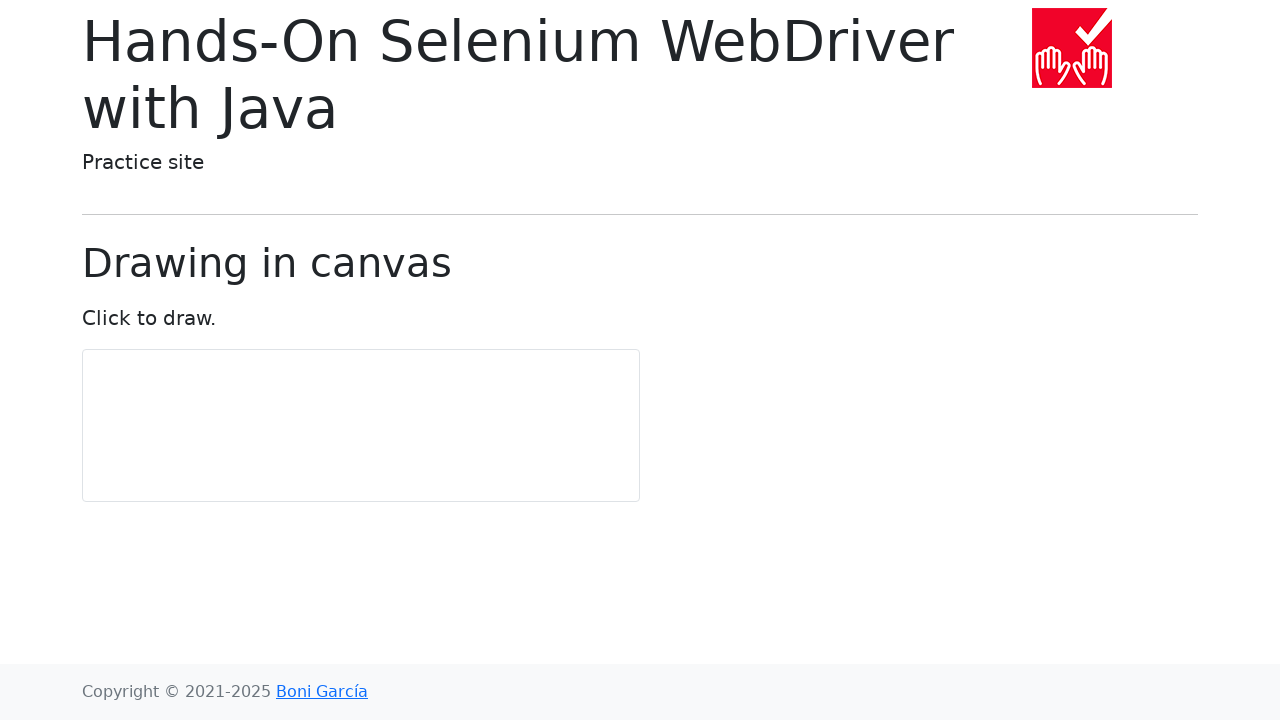

Pressed mouse button down to start drawing at (391, 426)
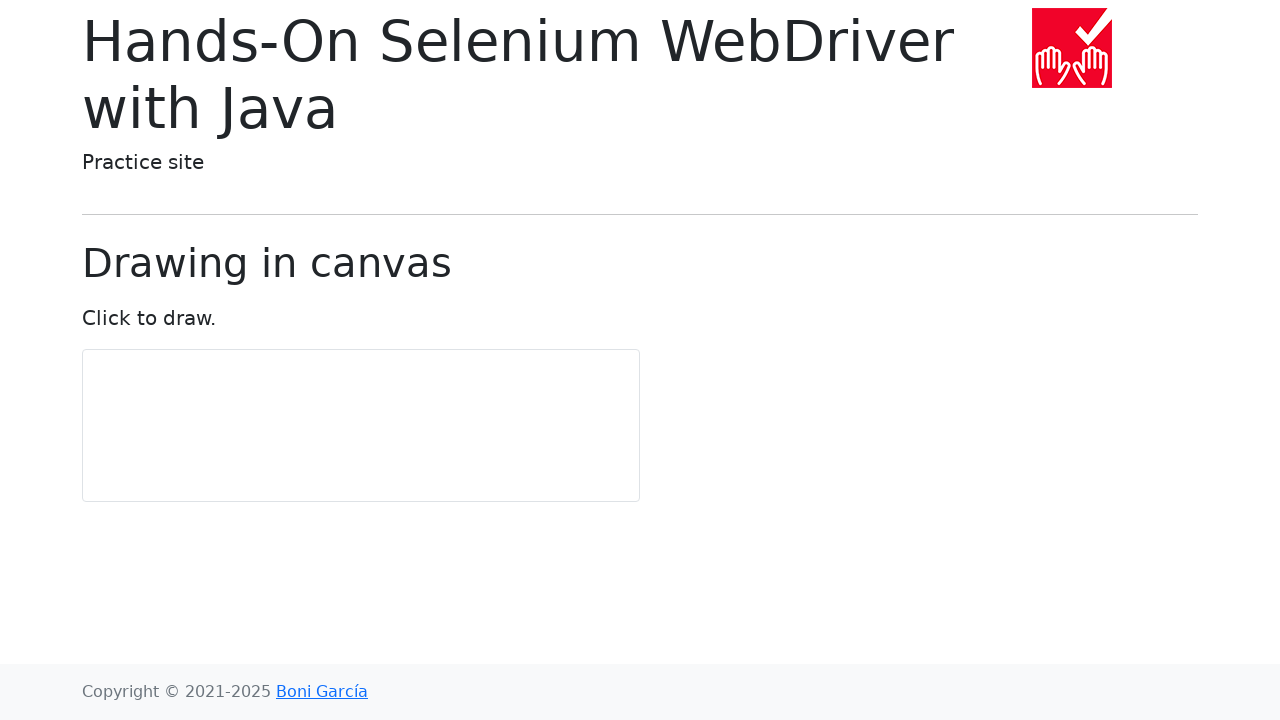

Drew complete circle on canvas with mouse movements at (361, 456)
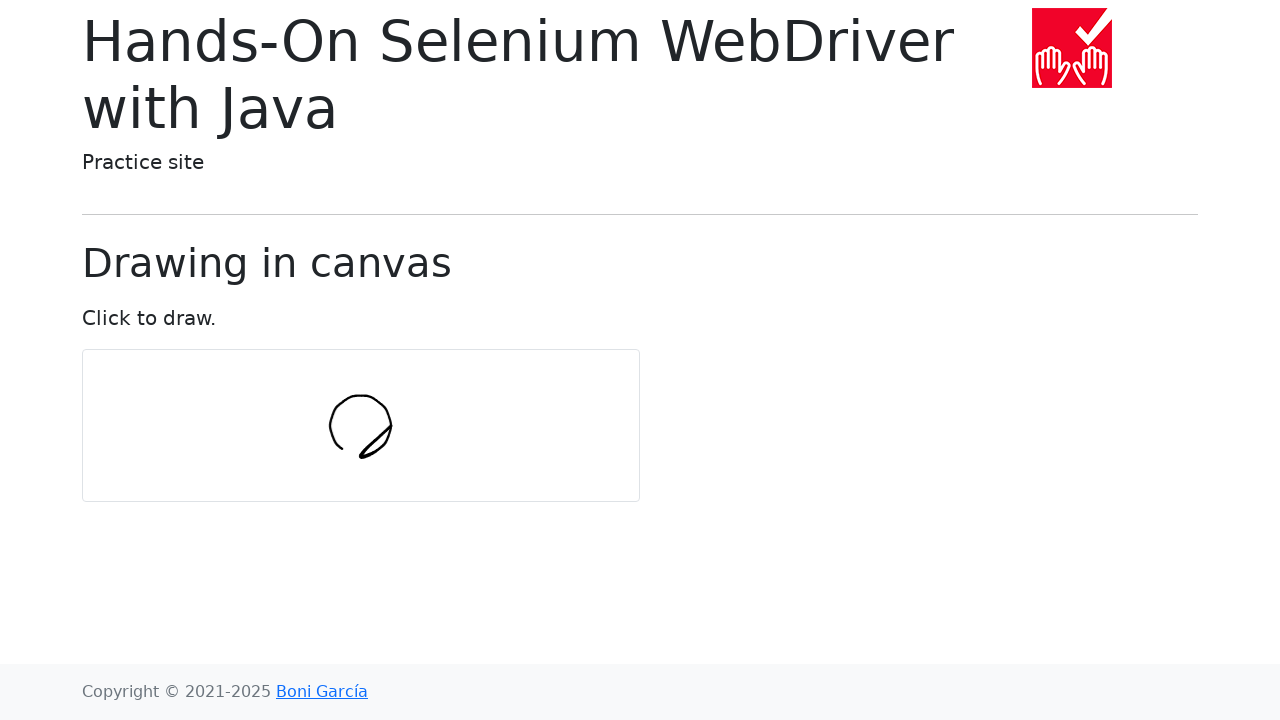

Released mouse button to finish drawing at (361, 456)
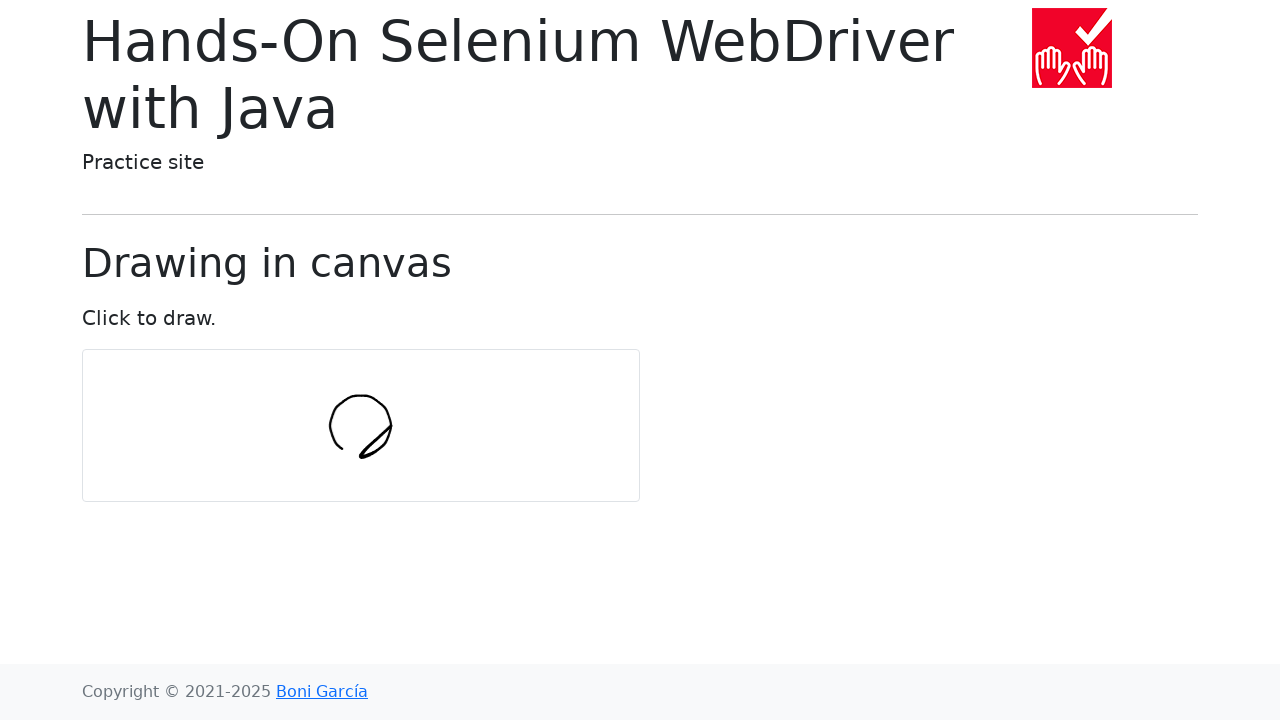

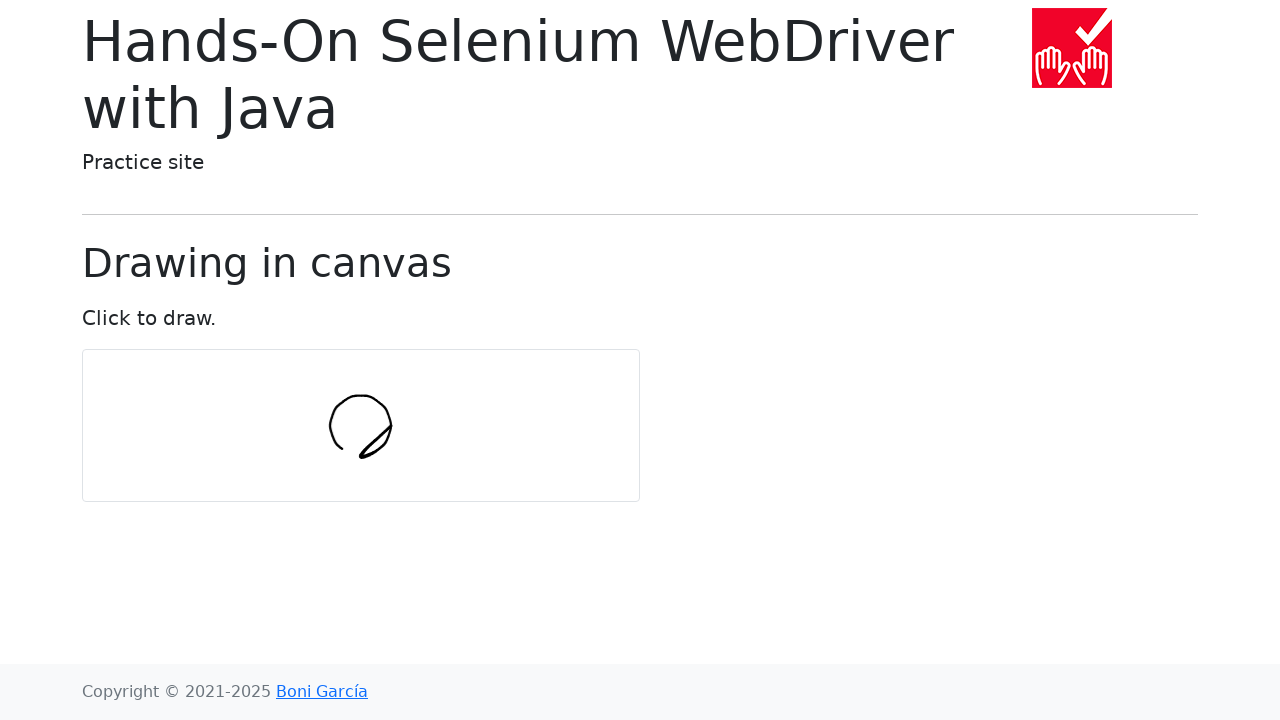